Tests navigation on CMS portal by clicking the "New User Registration" link and verifying the page navigates successfully by checking the resulting URL.

Starting URL: https://portaldev.cms.gov/portal/

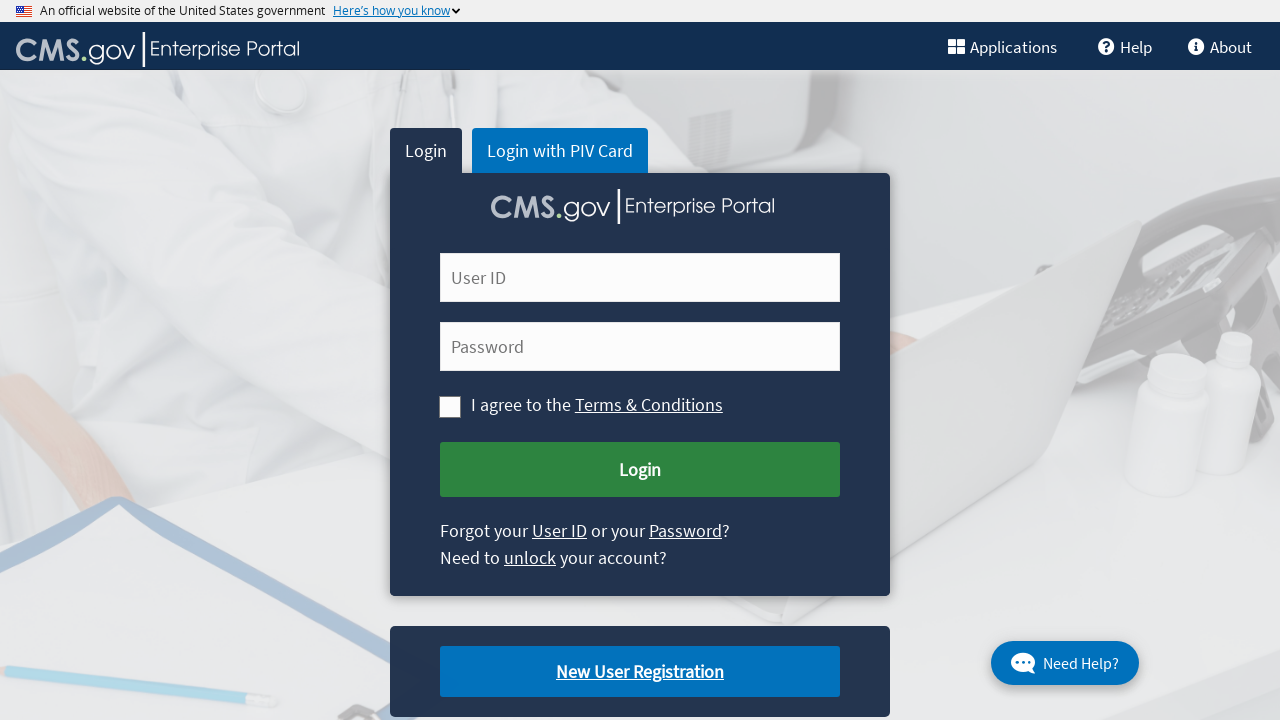

Clicked 'New User Registration' link at (640, 672) on xpath=//a[text()='New User Registration']
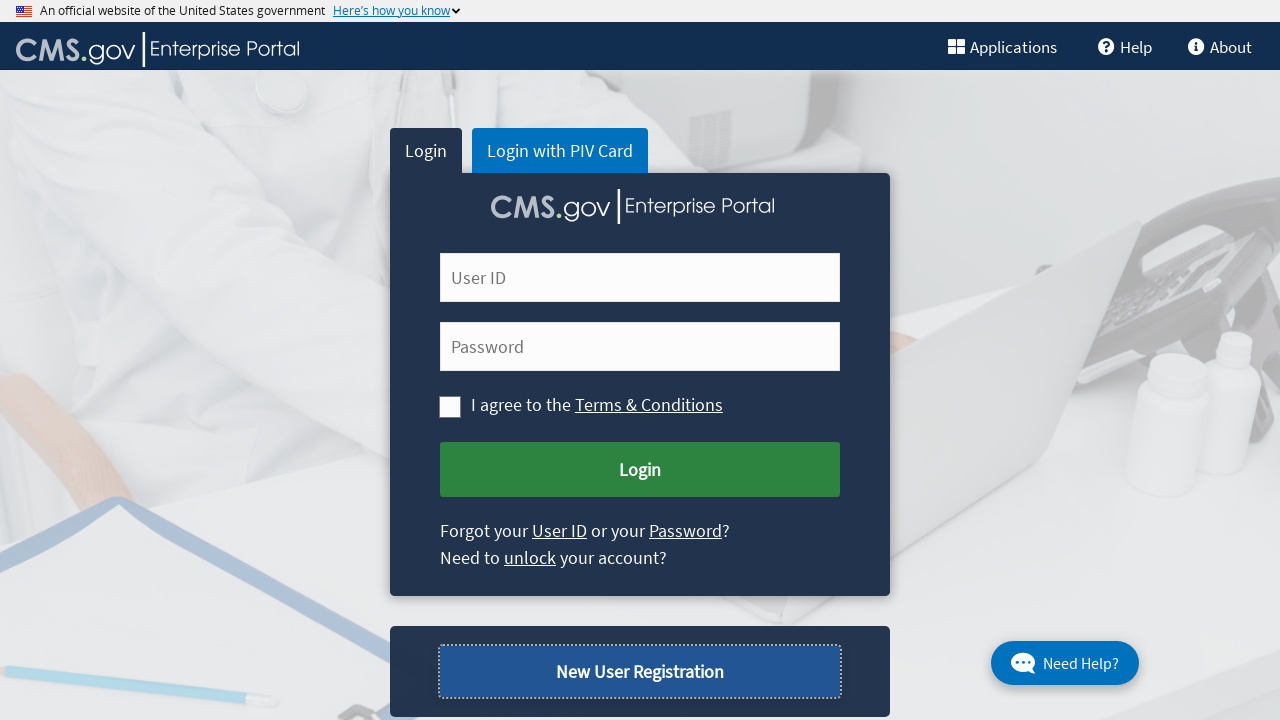

Waited for page to reach networkidle state
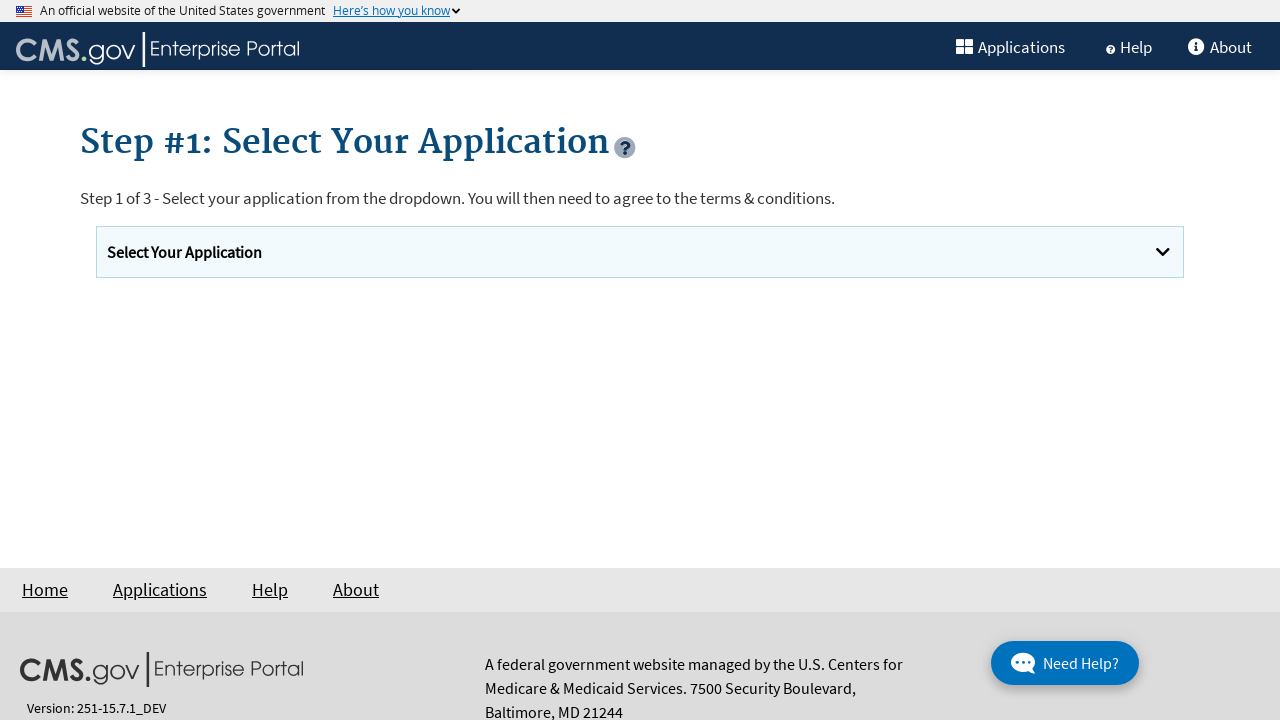

Retrieved current URL: https://portaldev.cms.gov/portal/newuserregistration
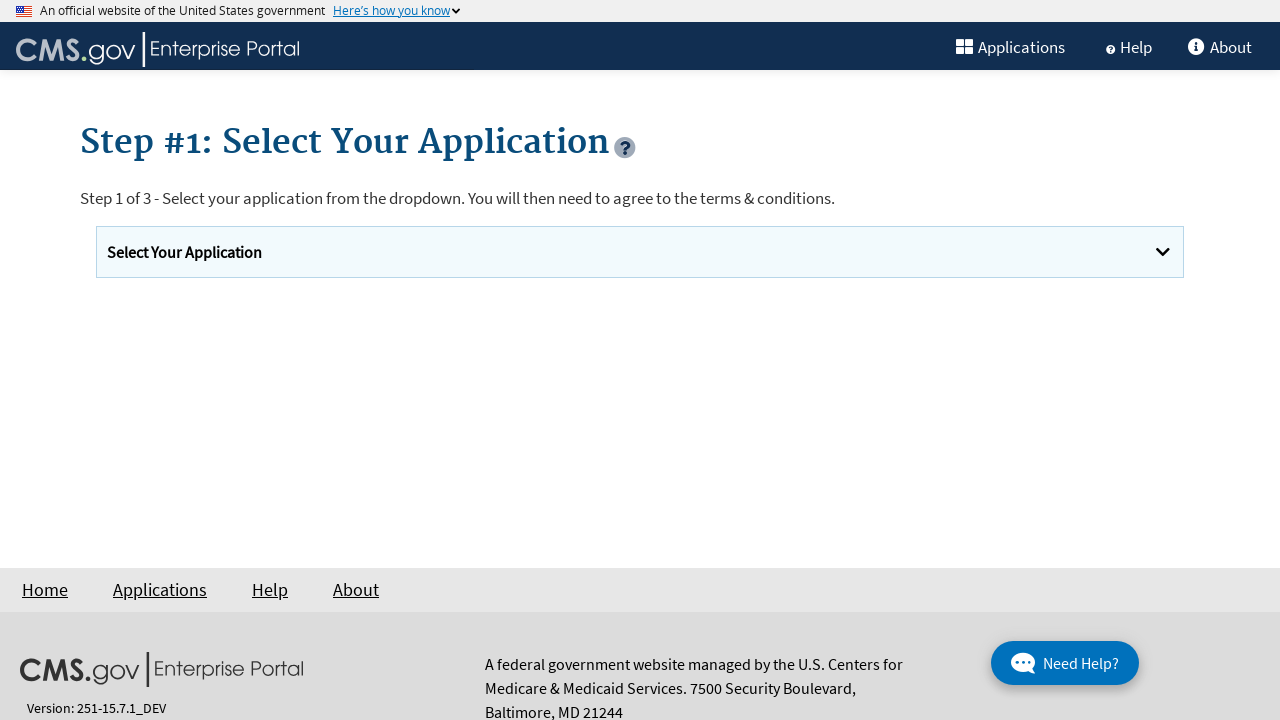

Printed current URL to console
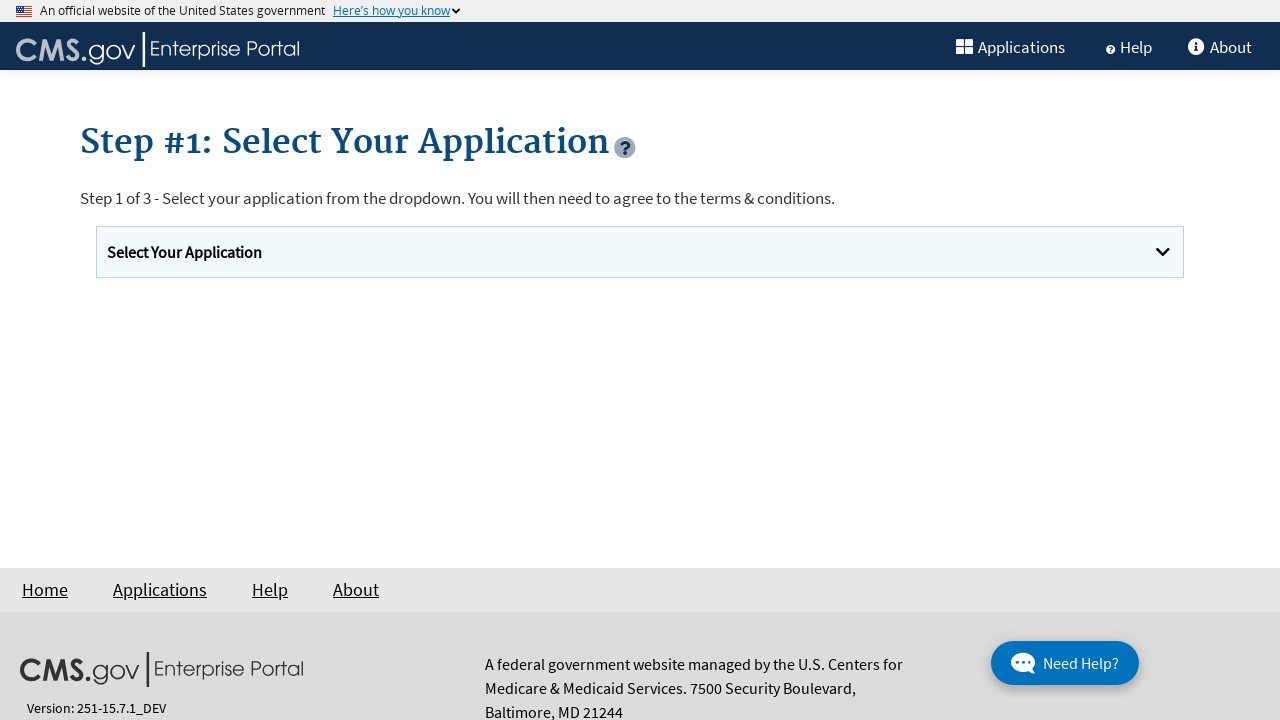

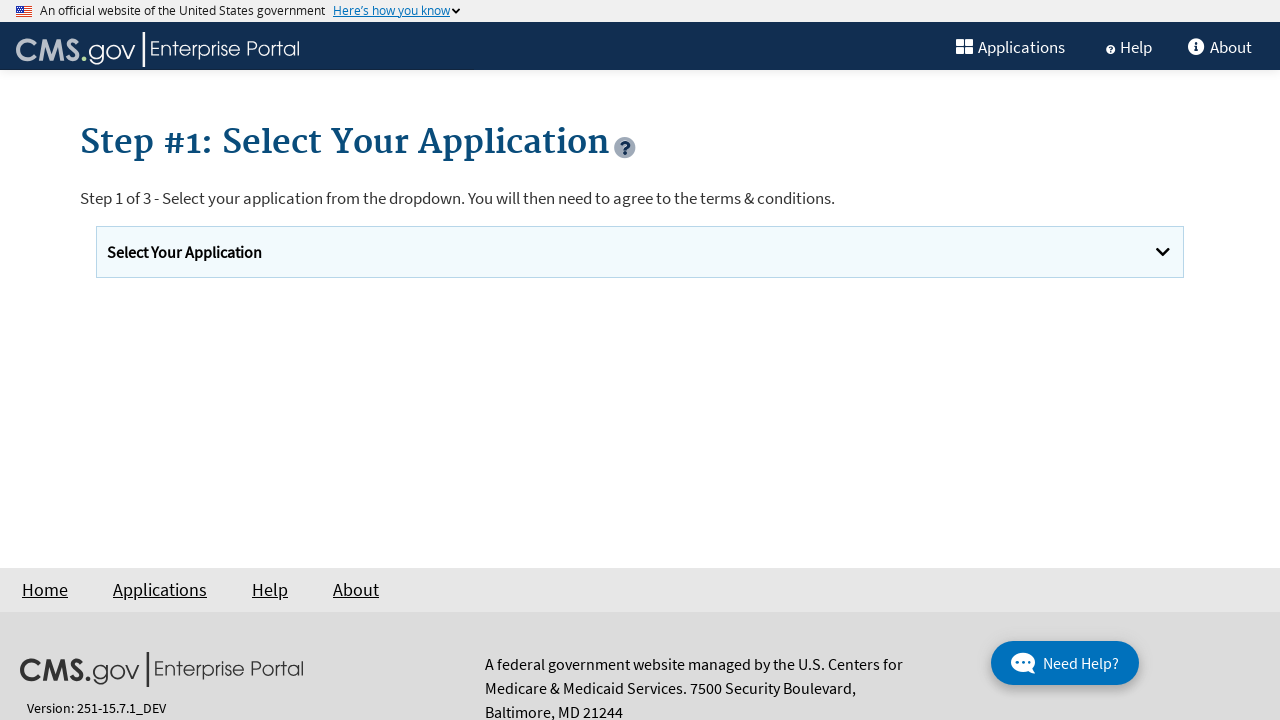